Completes a math puzzle form by reading a hidden attribute value, calculating a mathematical function, filling in the answer, checking a checkbox, selecting a radio button, and submitting the form.

Starting URL: http://suninjuly.github.io/get_attribute.html

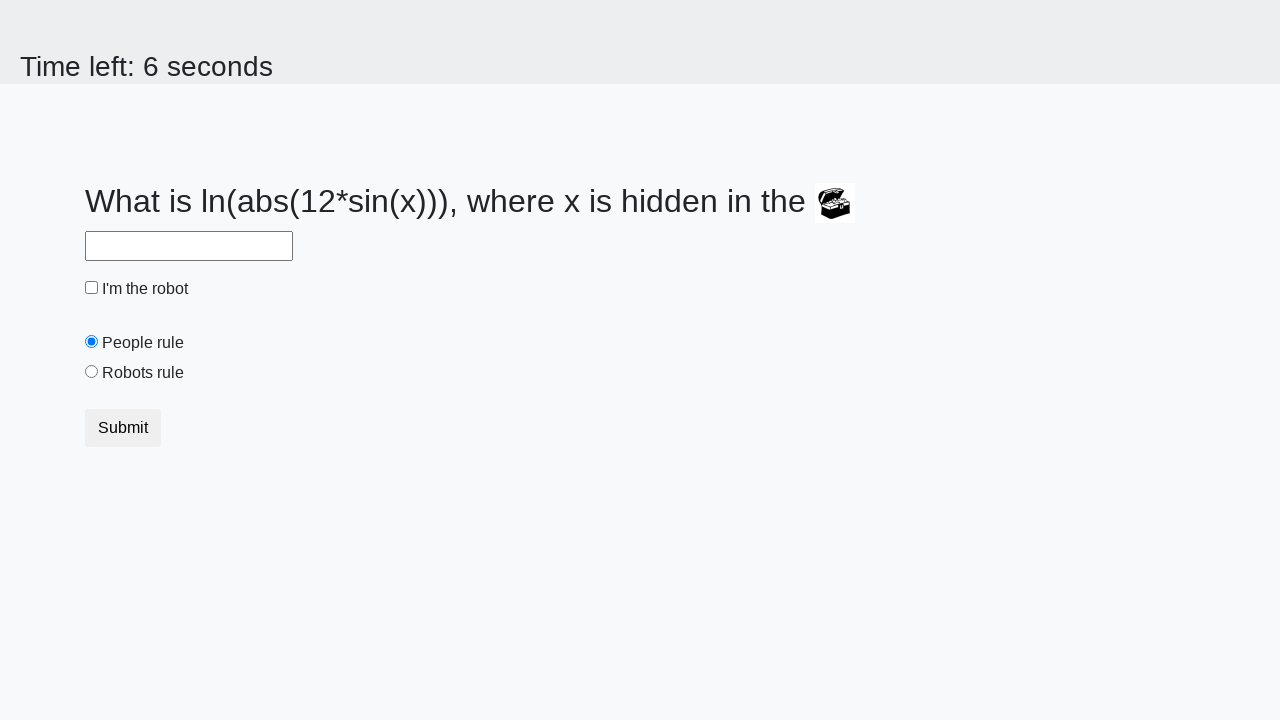

Located the treasure element with hidden valuex attribute
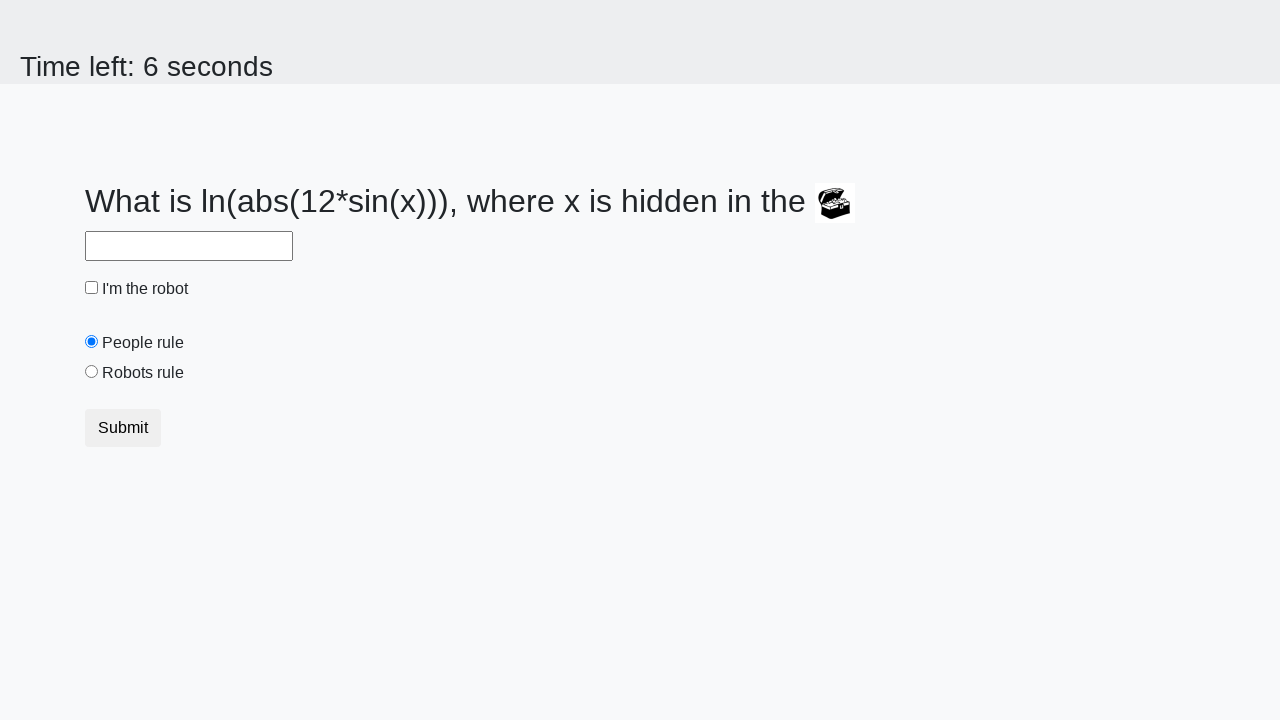

Retrieved hidden valuex attribute: 691
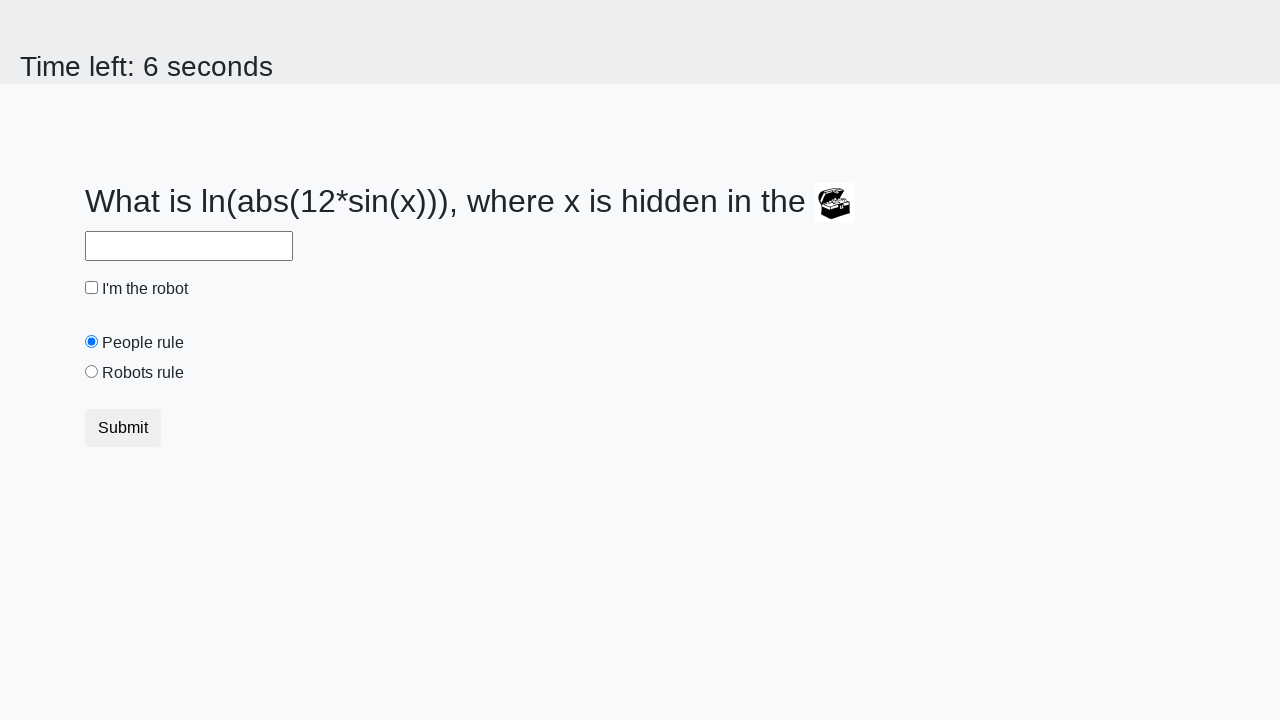

Calculated math function result: 0.5865699361066962
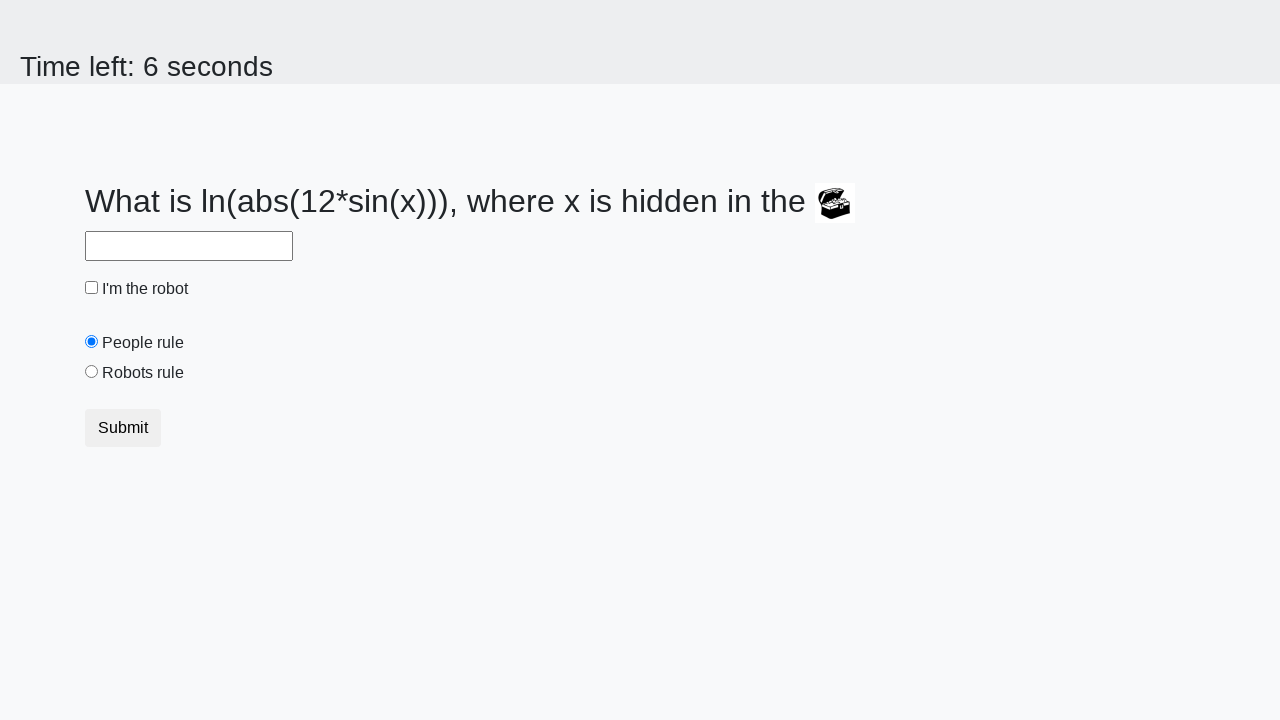

Filled answer field with calculated value: 0.5865699361066962 on #answer
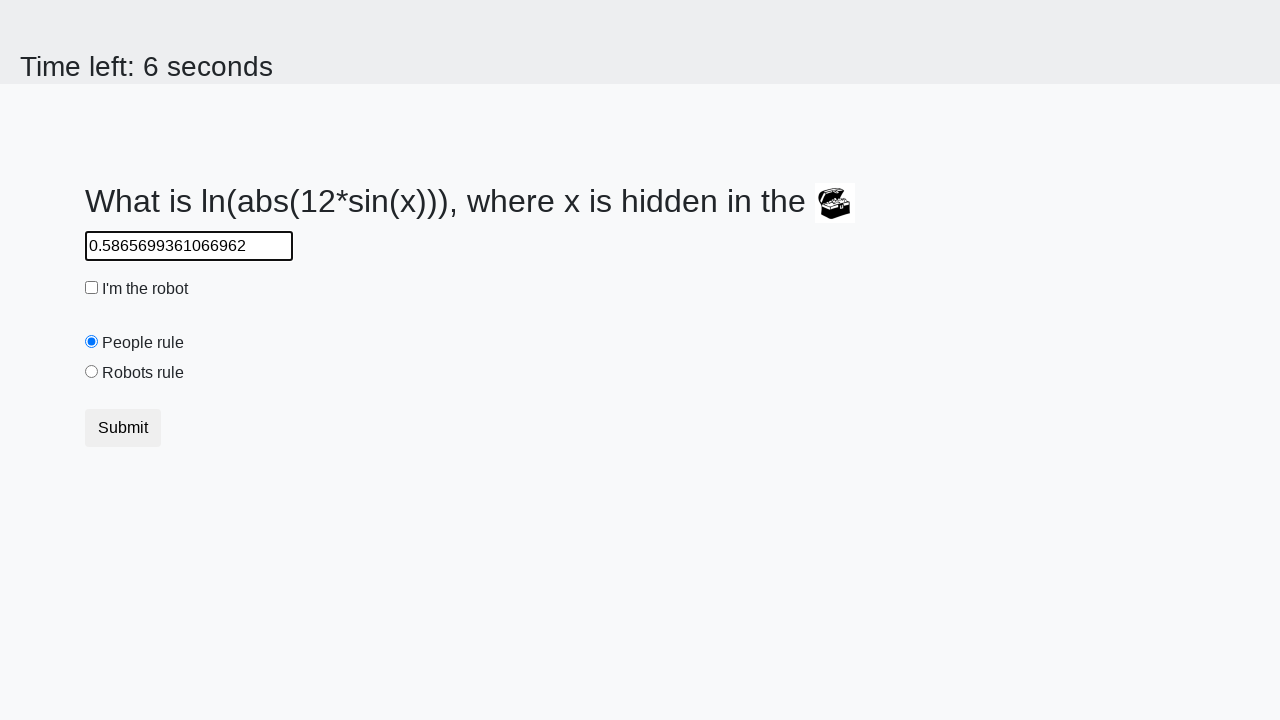

Checked the 'I'm the robot' checkbox at (92, 288) on #robotCheckbox
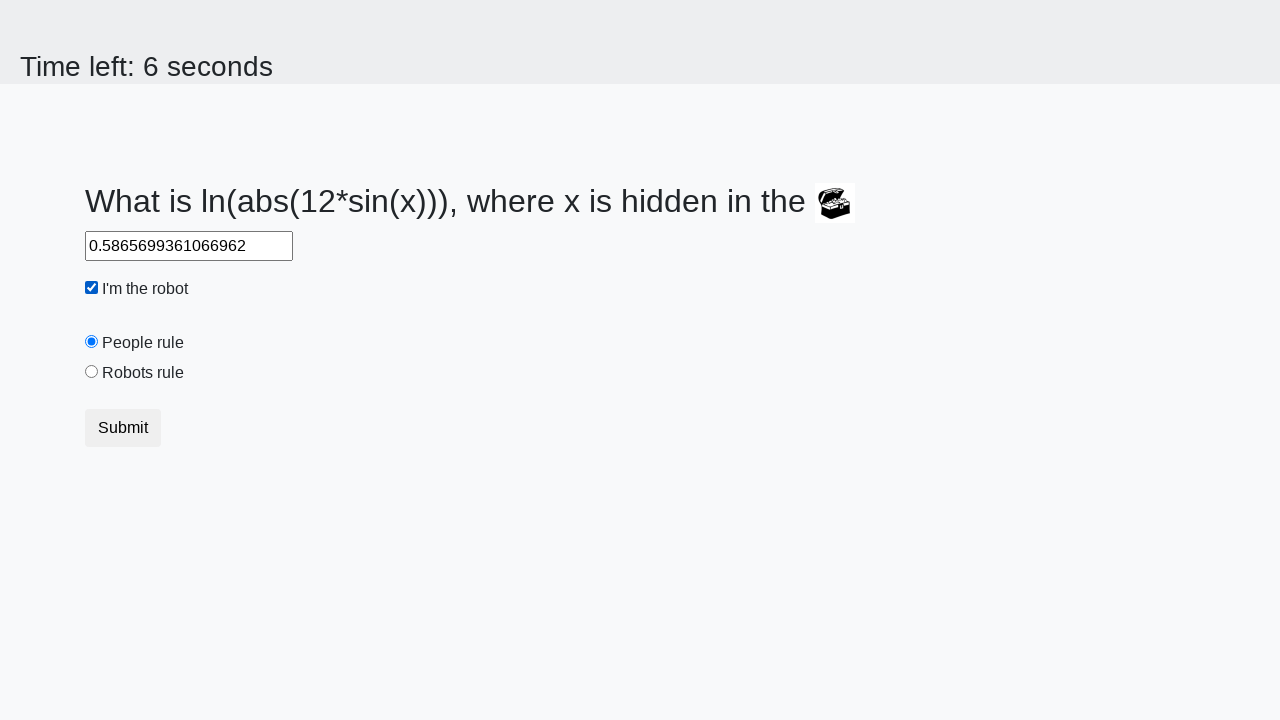

Selected 'Robots rule!' radio button at (92, 372) on [value='robots']
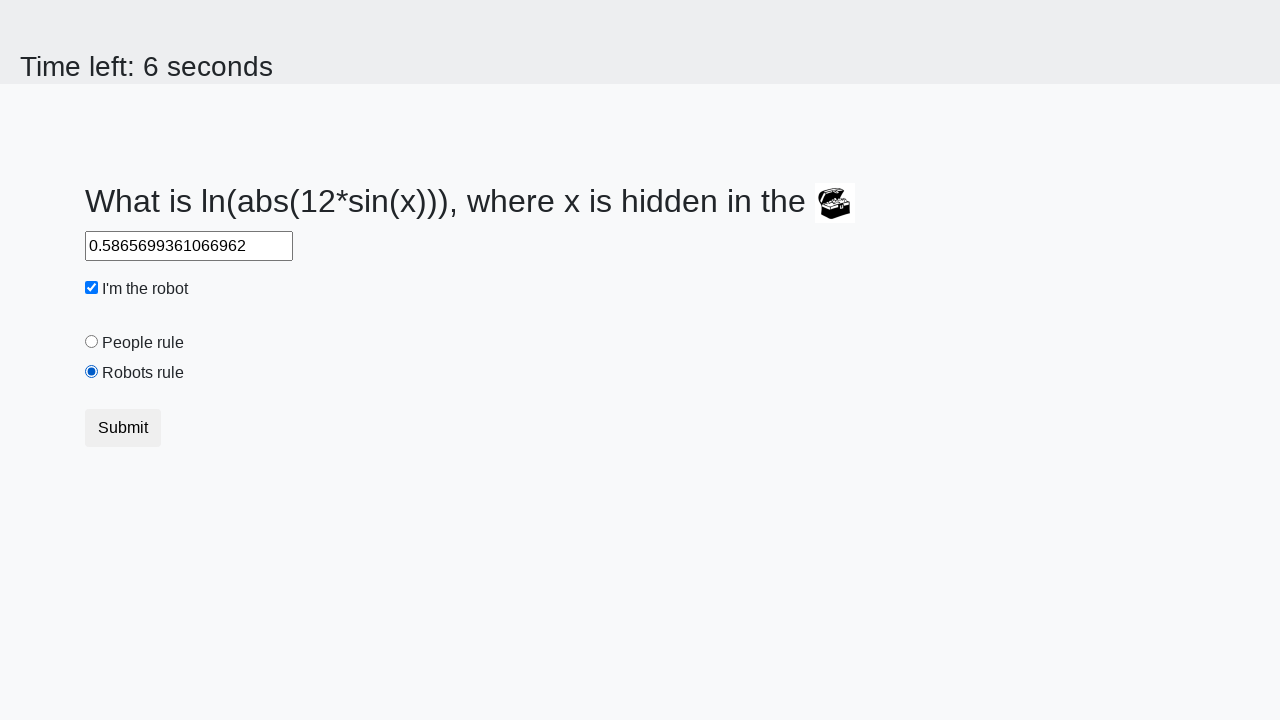

Clicked the Submit button to complete the form at (123, 428) on button.btn
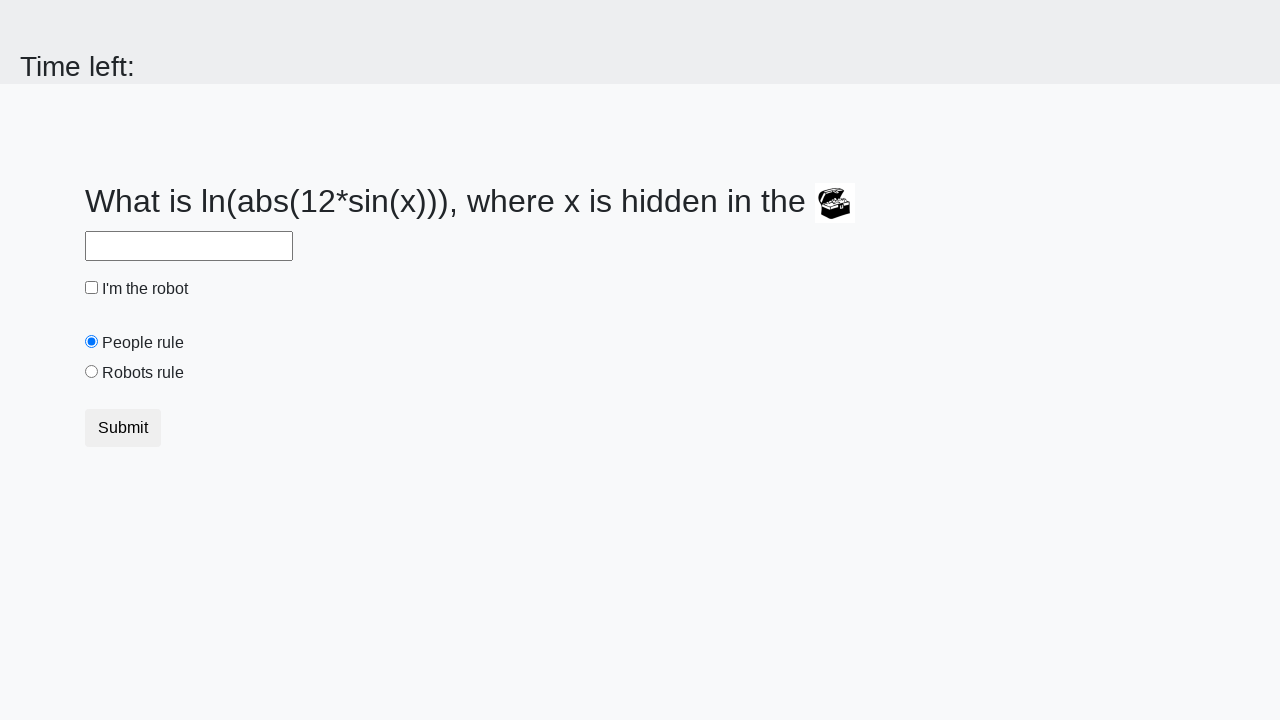

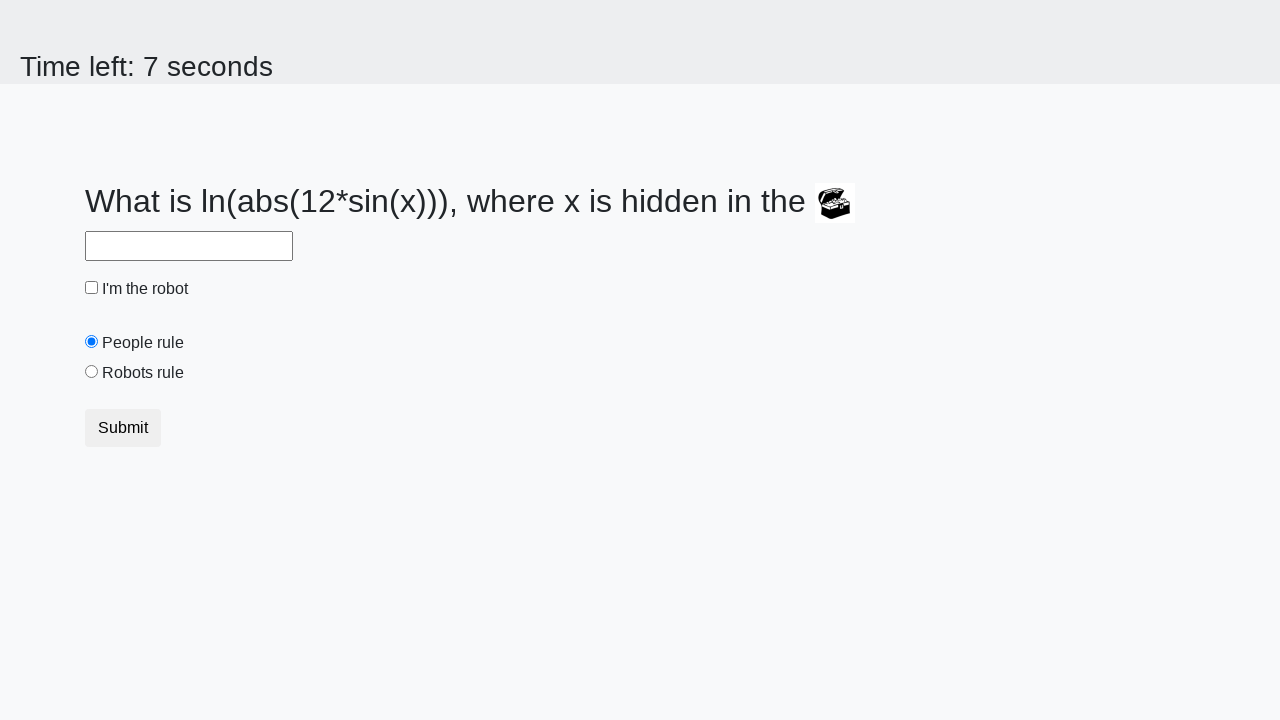